Tests that clicking "Command line" in table of contents navigates to correct section

Starting URL: https://playwright.dev/

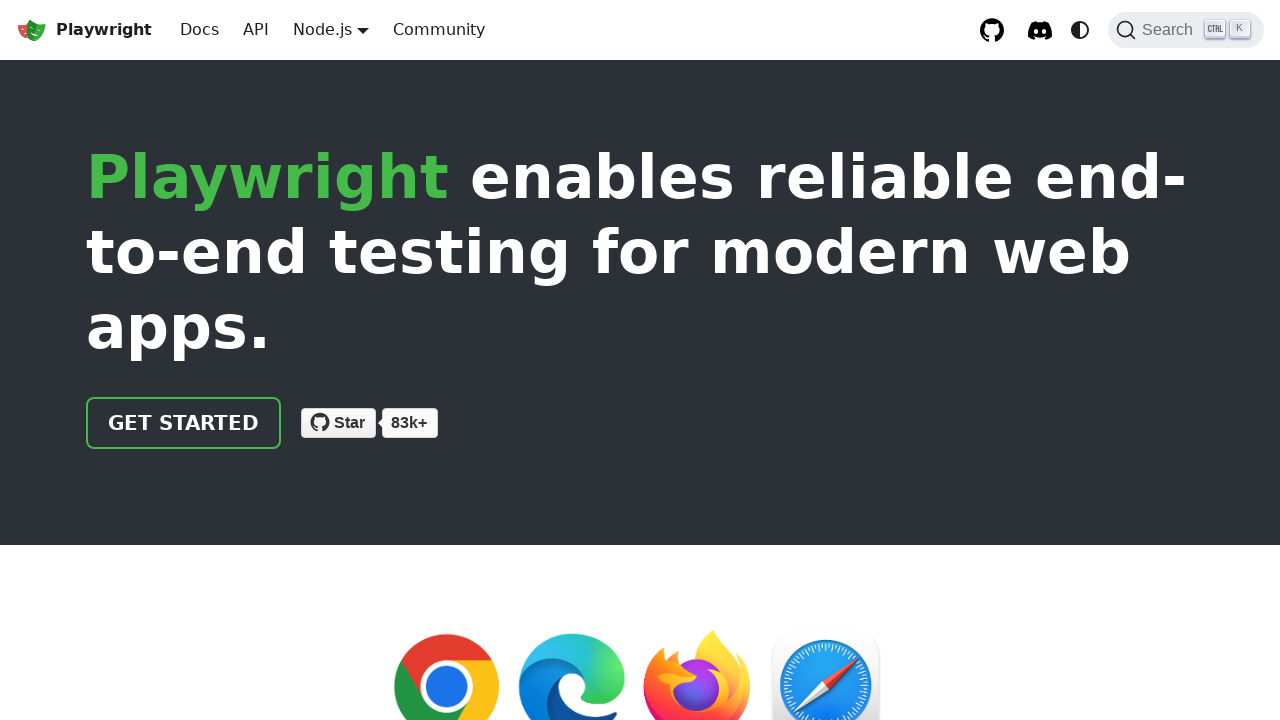

Clicked Docs button to navigate to documentation at (200, 30) on internal:role=link[name="Docs"i]
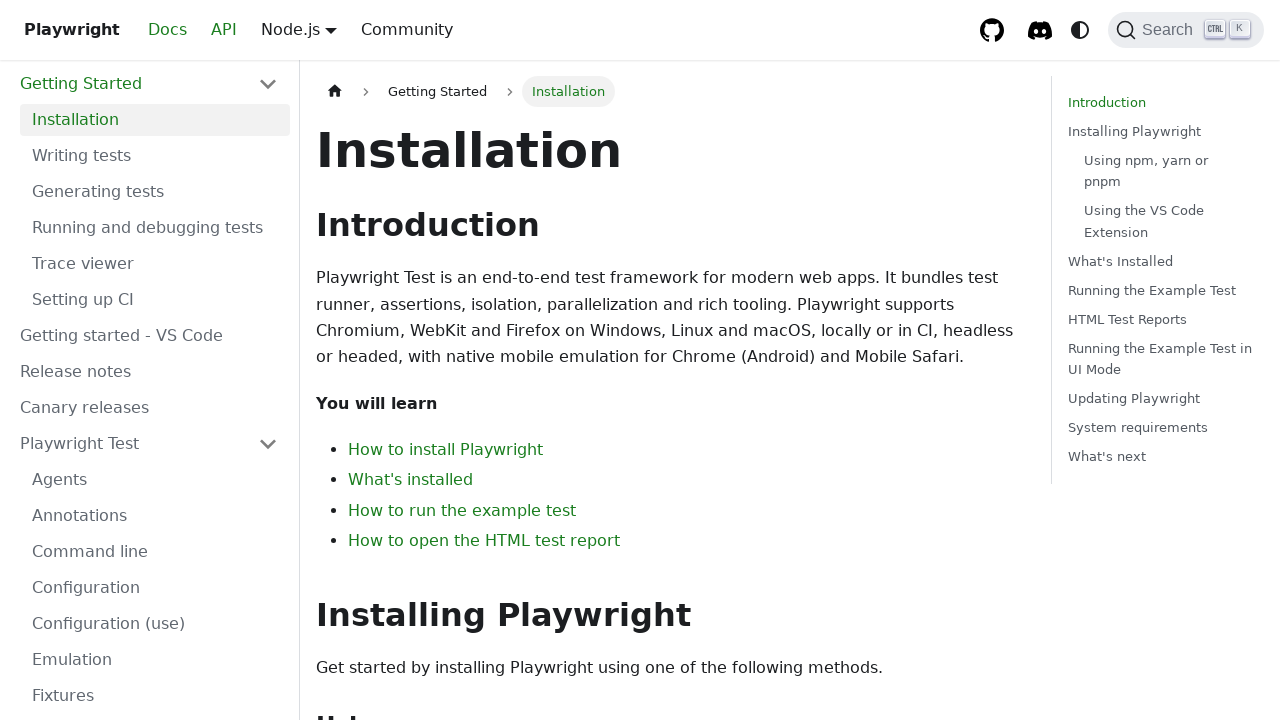

Clicked 'Running and debugging tests' link in sidebar at (155, 228) on .theme-doc-sidebar-item-category.theme-doc-sidebar-item-category-level-1.menu__l
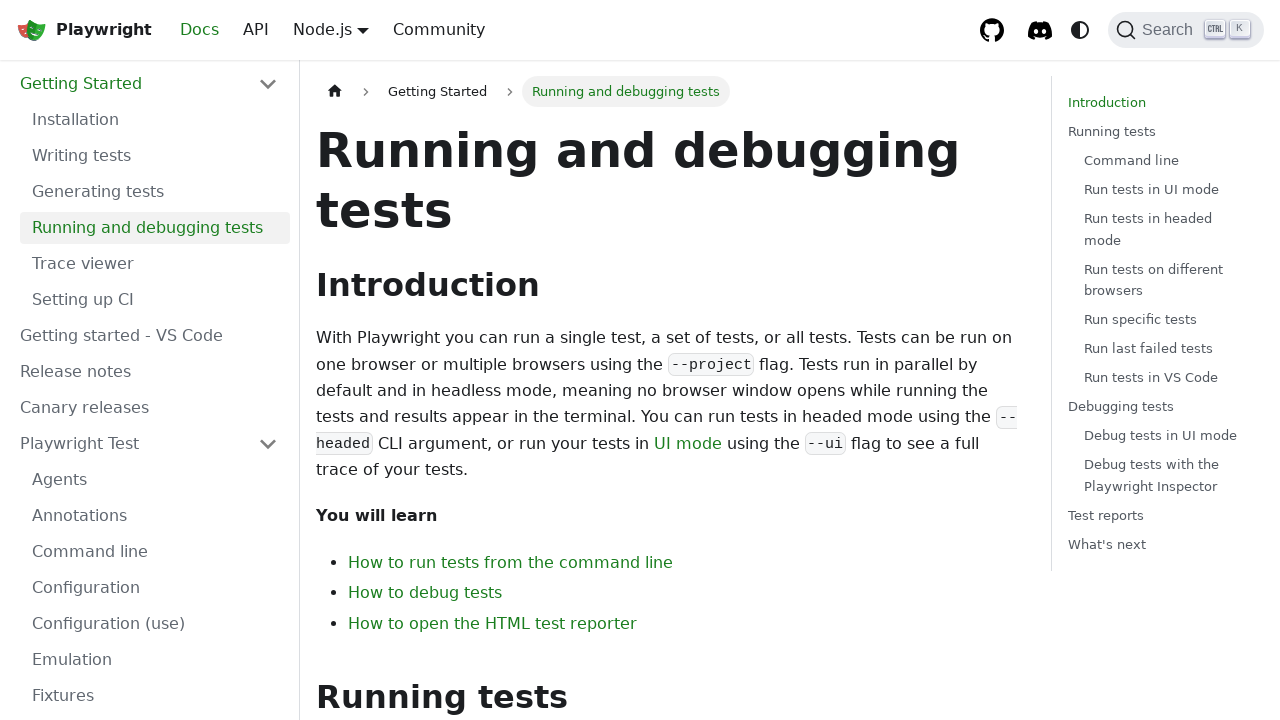

Clicked 'Command line' link in table of contents at (1166, 161) on .table-of-contents.table-of-contents__left-border >> internal:role=link[name="Co
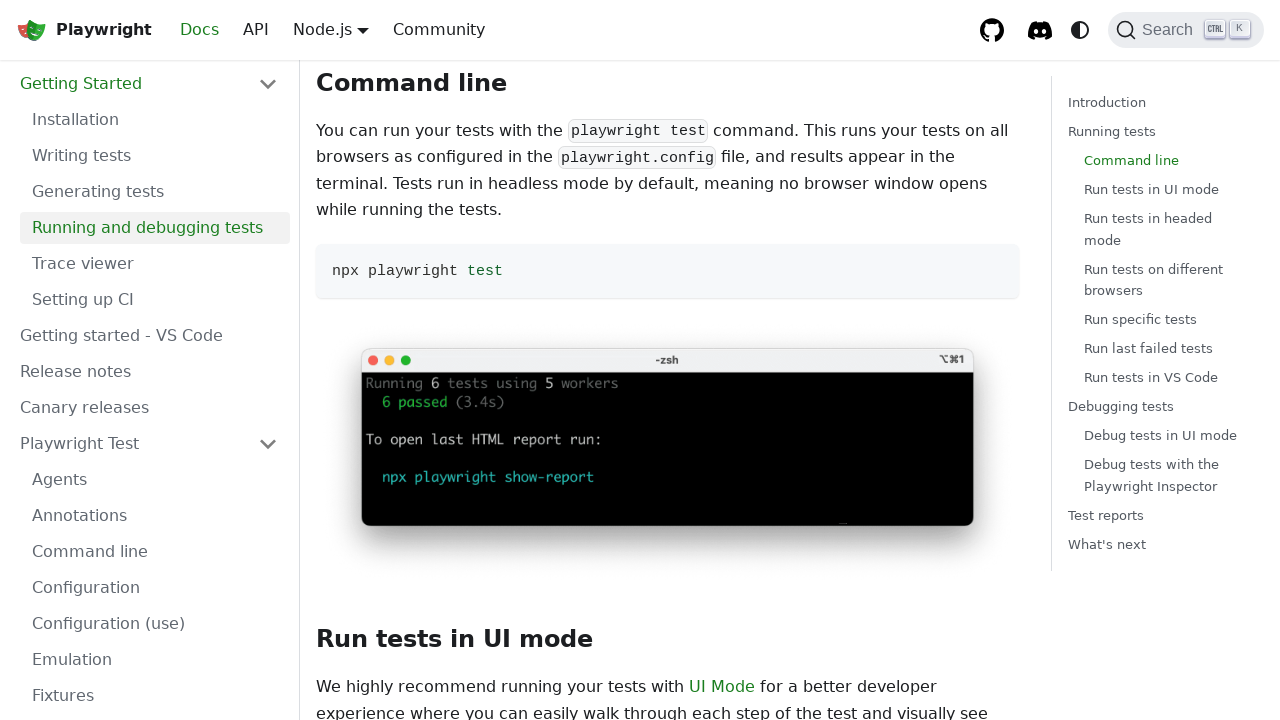

Verified that URL navigated to Command line section of Running tests documentation
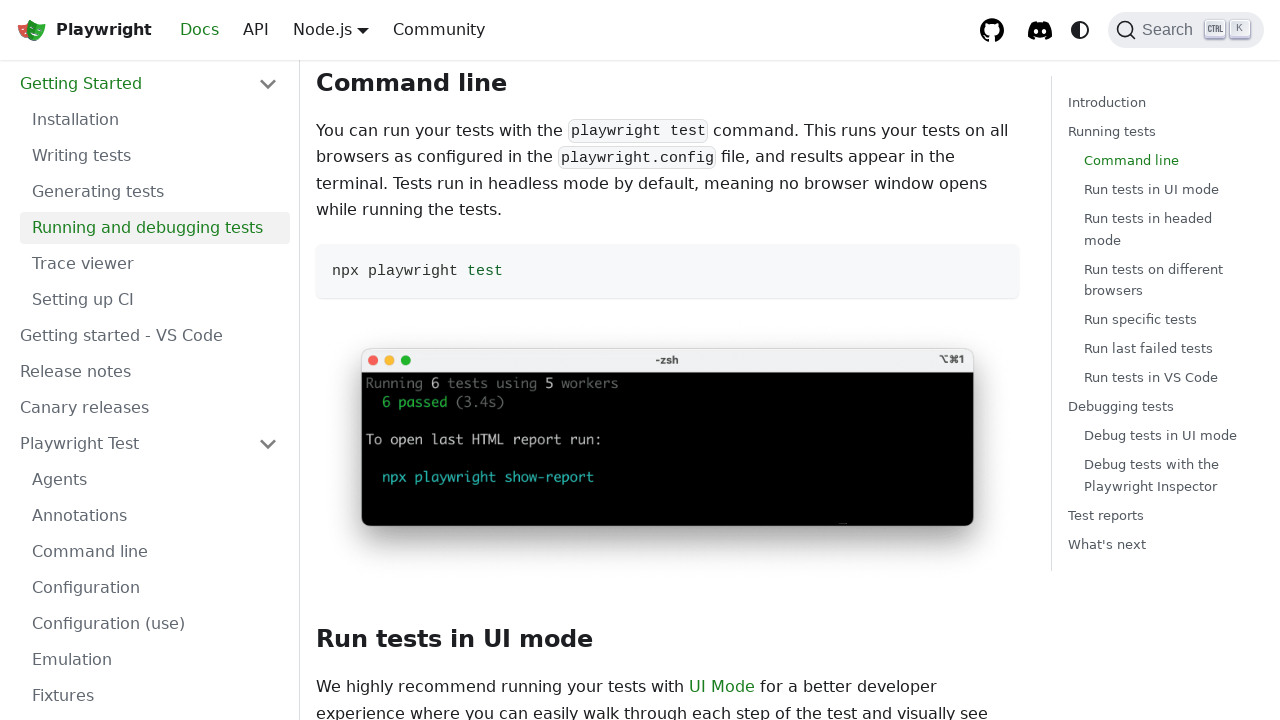

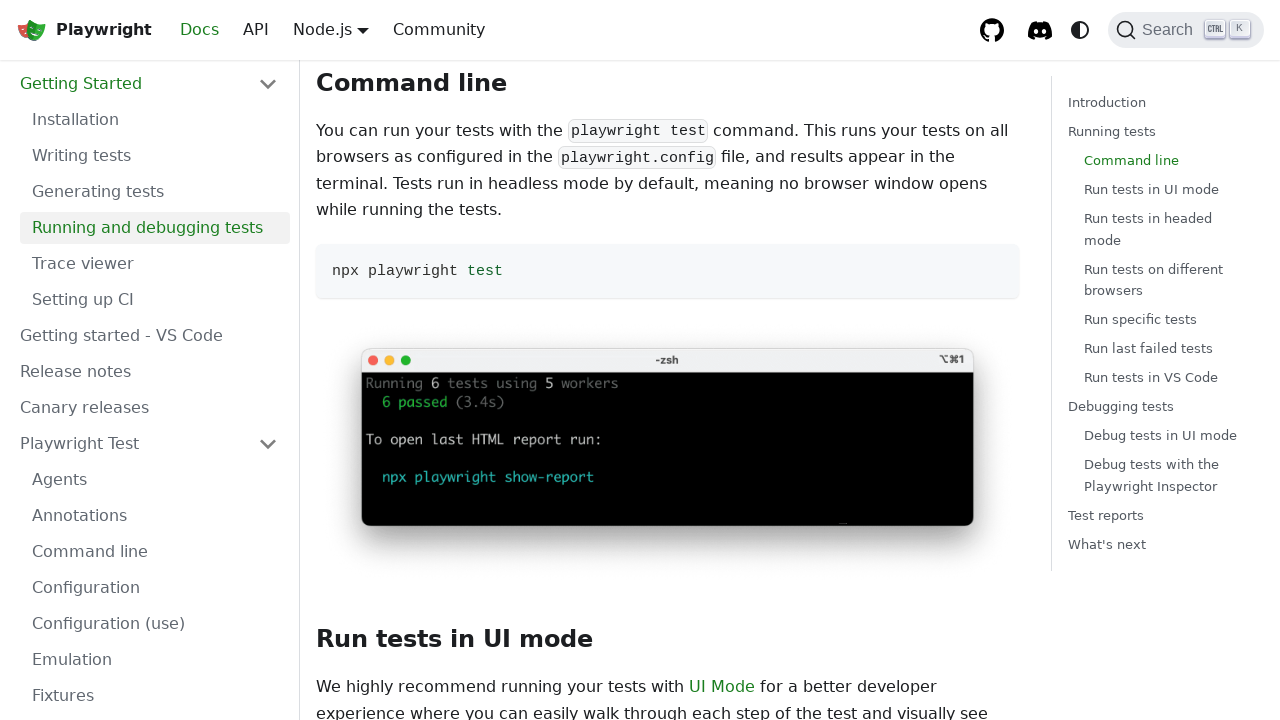